Hovers over the button and verifies tooltip appears with correct text and styling

Starting URL: https://demoqa.com/tool-tips

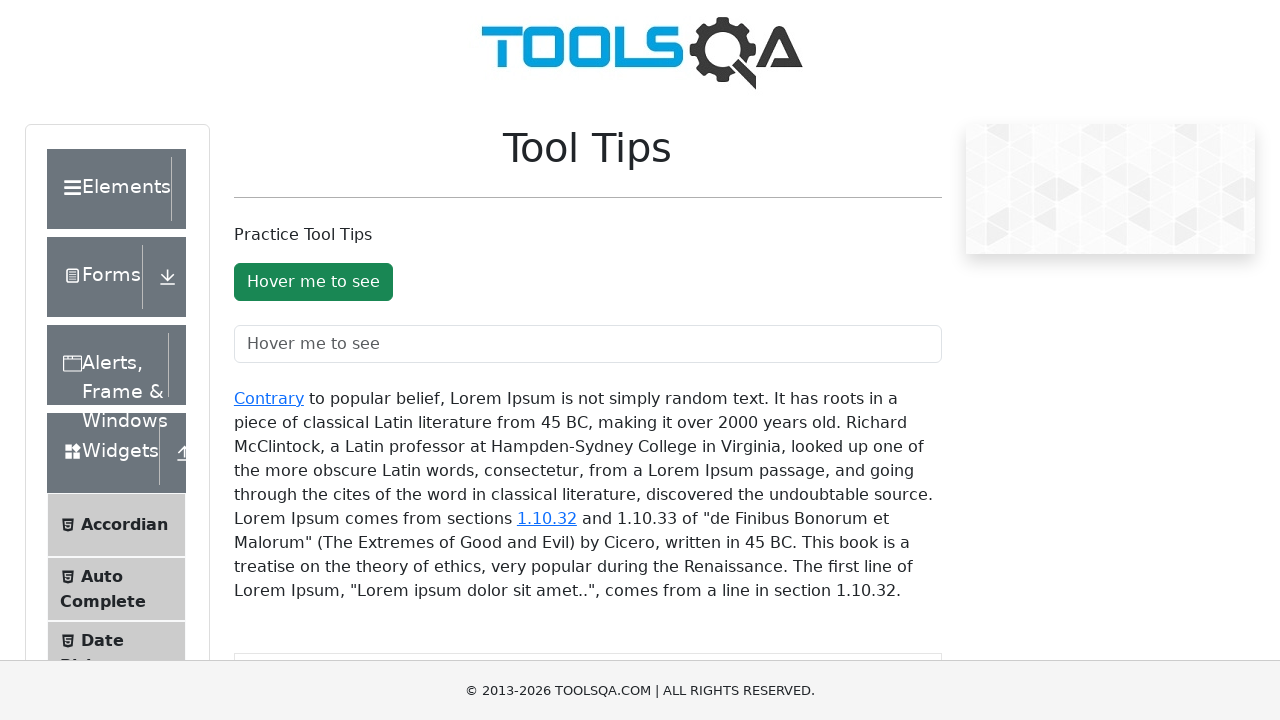

Located the tooltip button element with id 'toolTipButton'
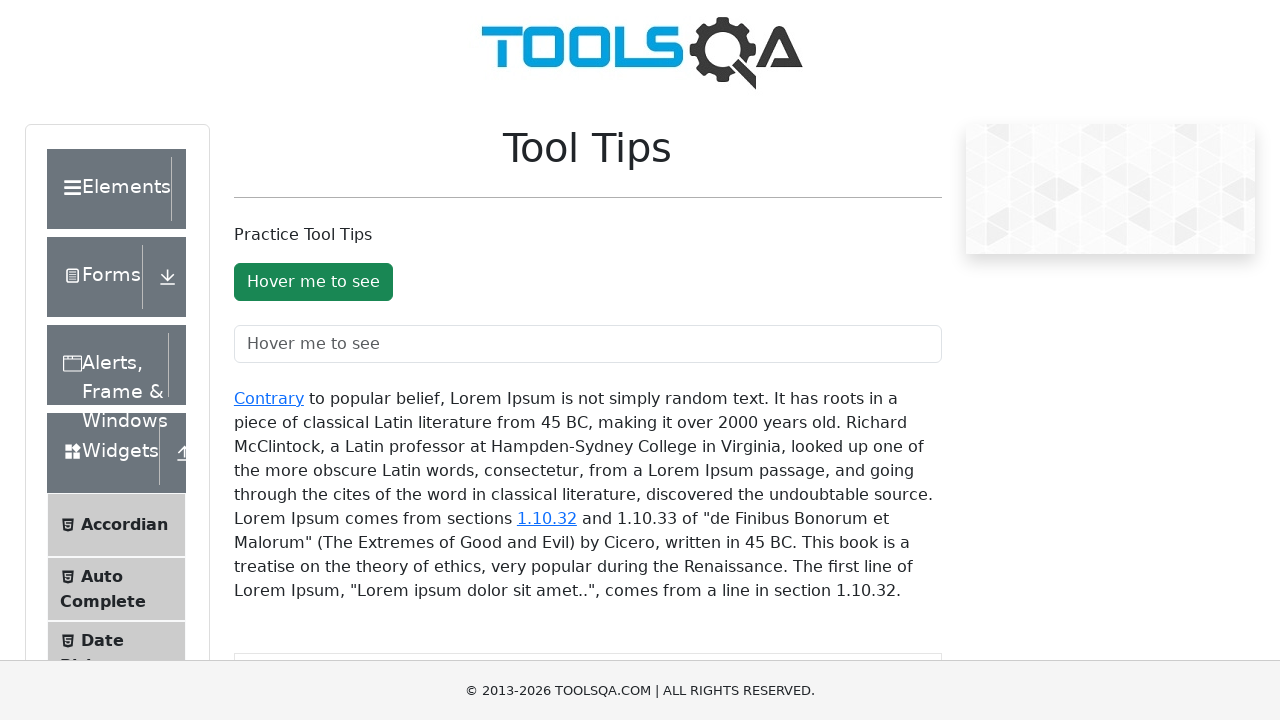

Hovered over the button to trigger tooltip at (313, 282) on #toolTipButton
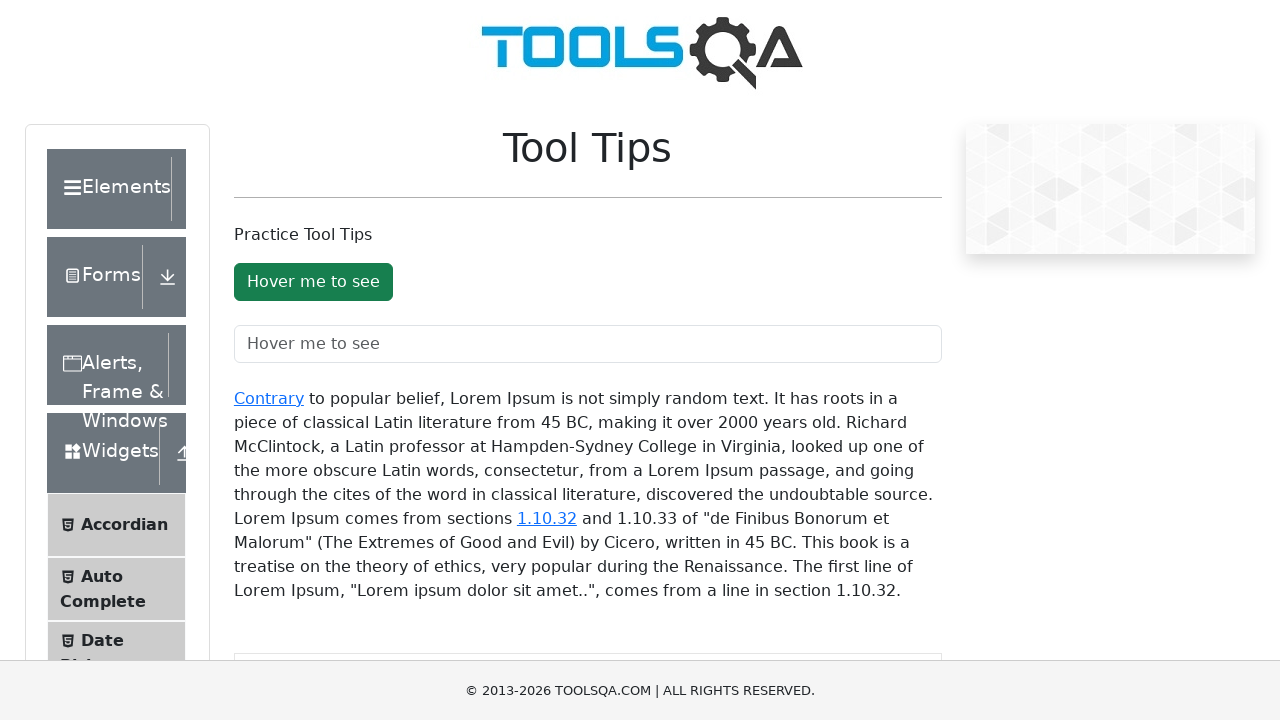

Located the tooltip element with class 'tooltip-inner'
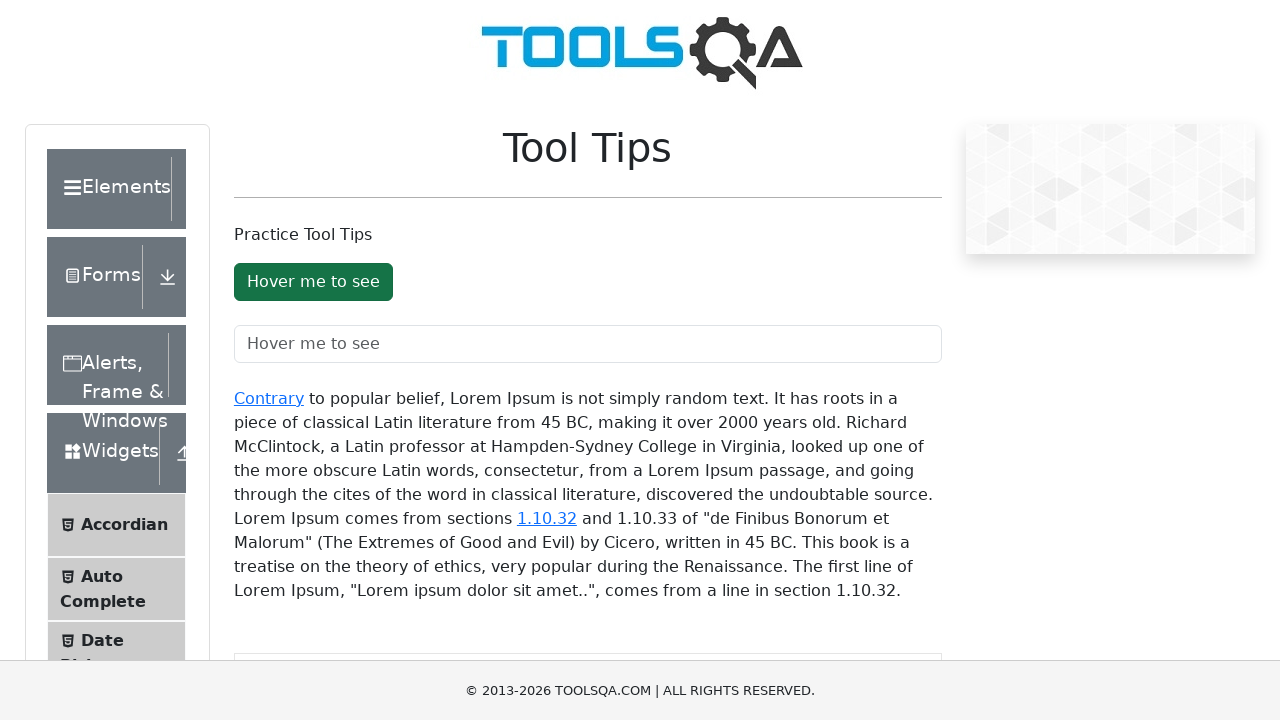

Tooltip appeared after hovering over button
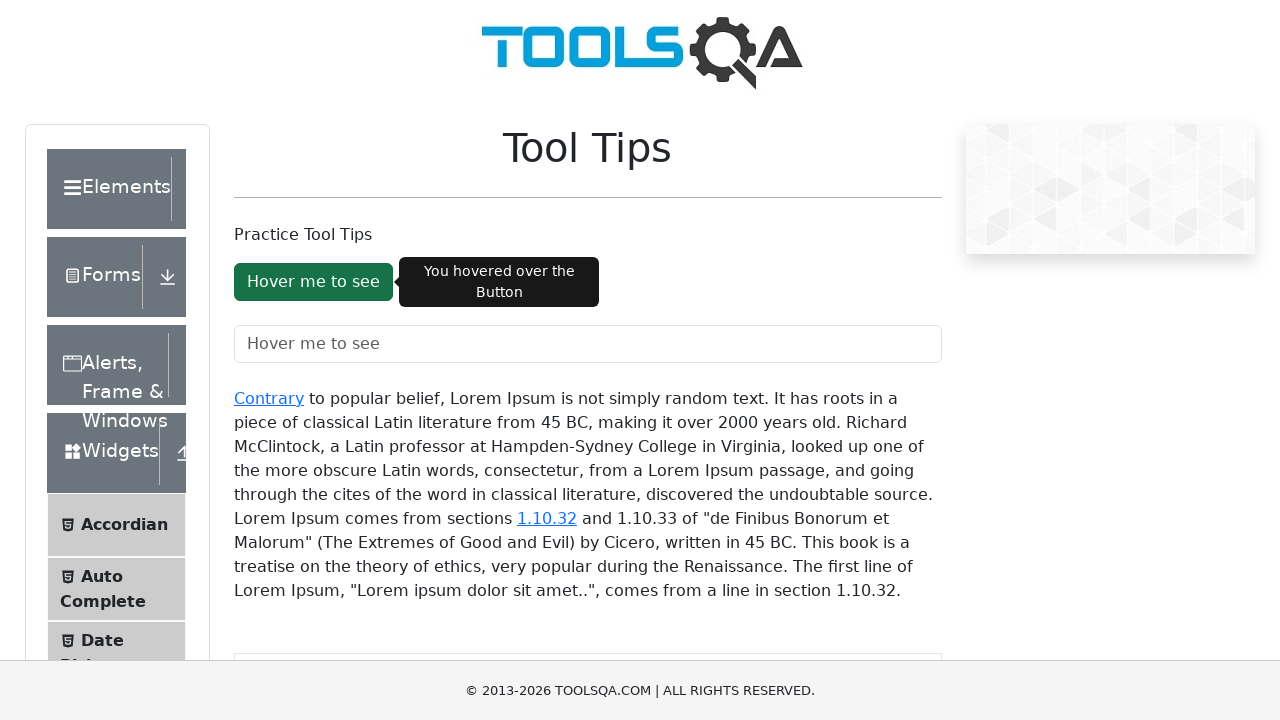

Verified tooltip text is 'You hovered over the Button'
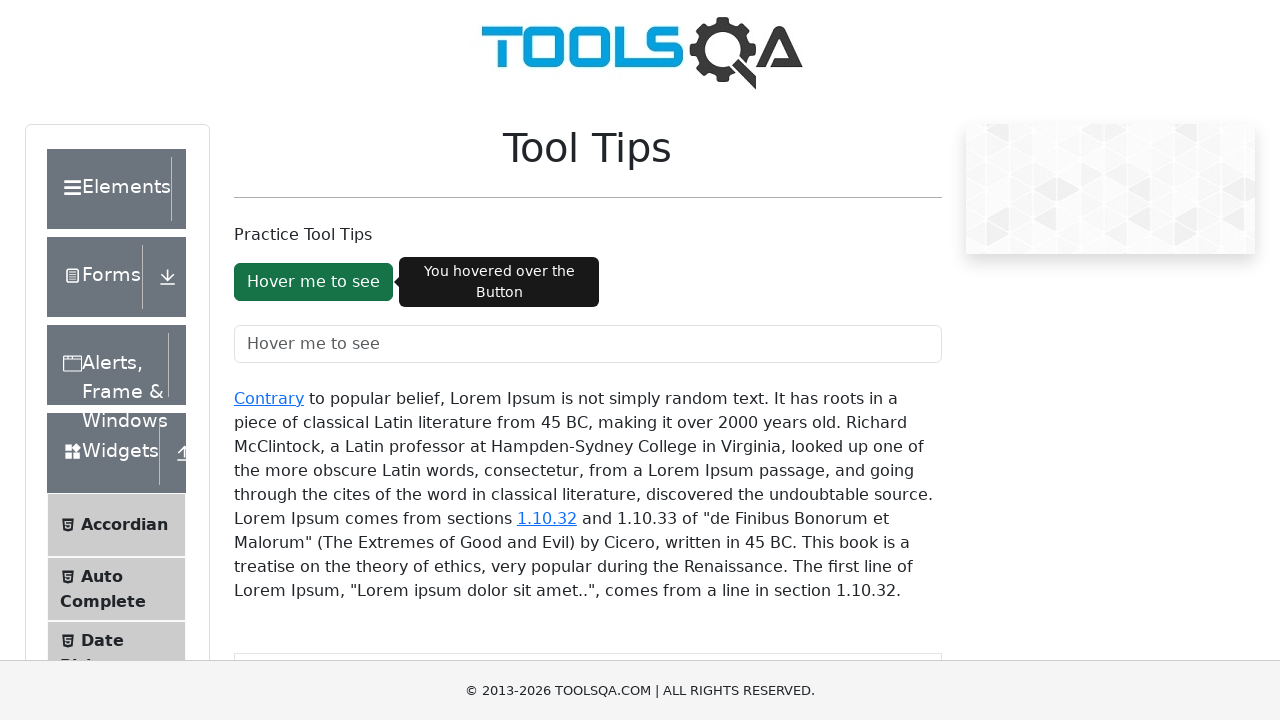

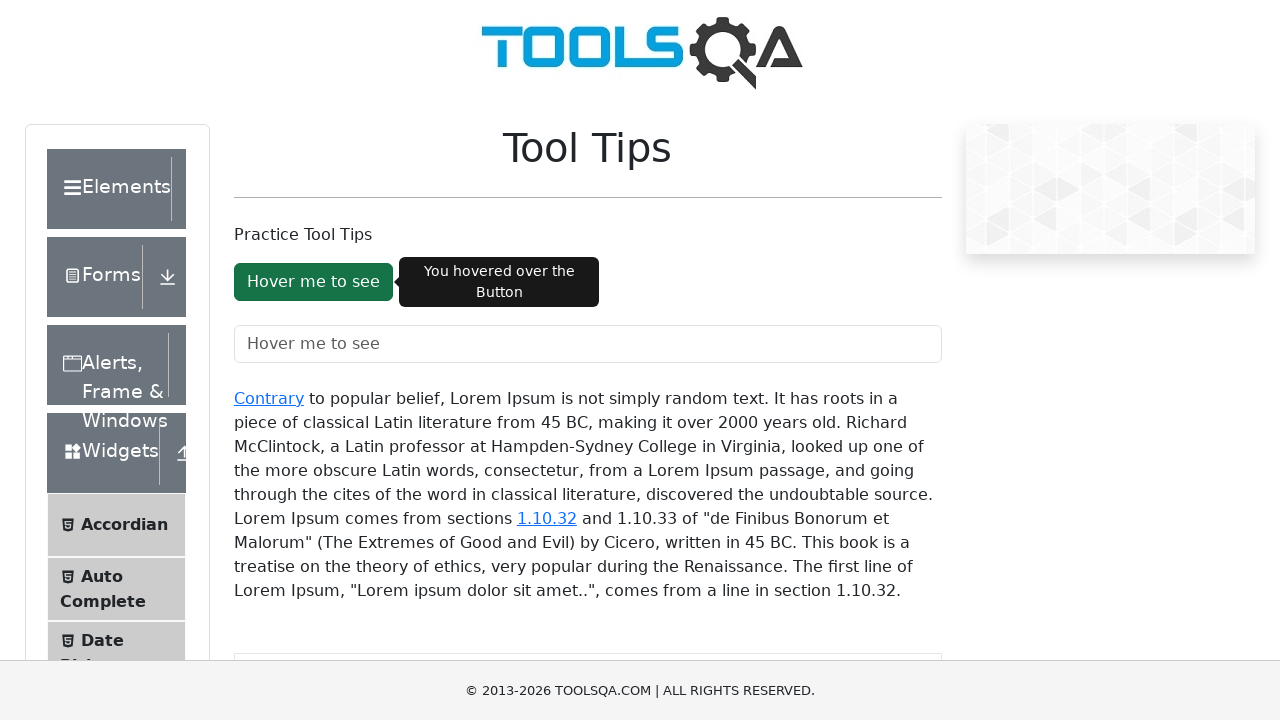